Tests browser alert handling by clicking a confirm button, reading the alert text, and dismissing the alert dialog

Starting URL: https://demoqa.com/alerts

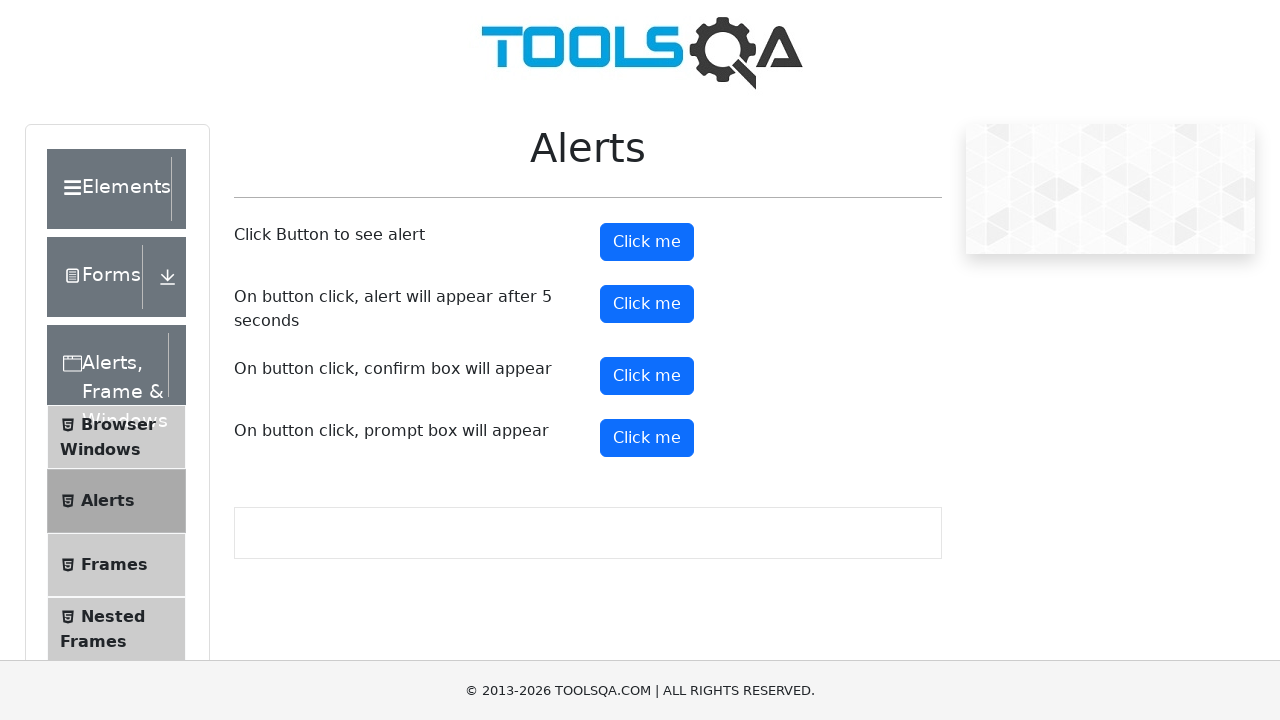

Clicked confirm button to trigger alert dialog at (647, 376) on #confirmButton
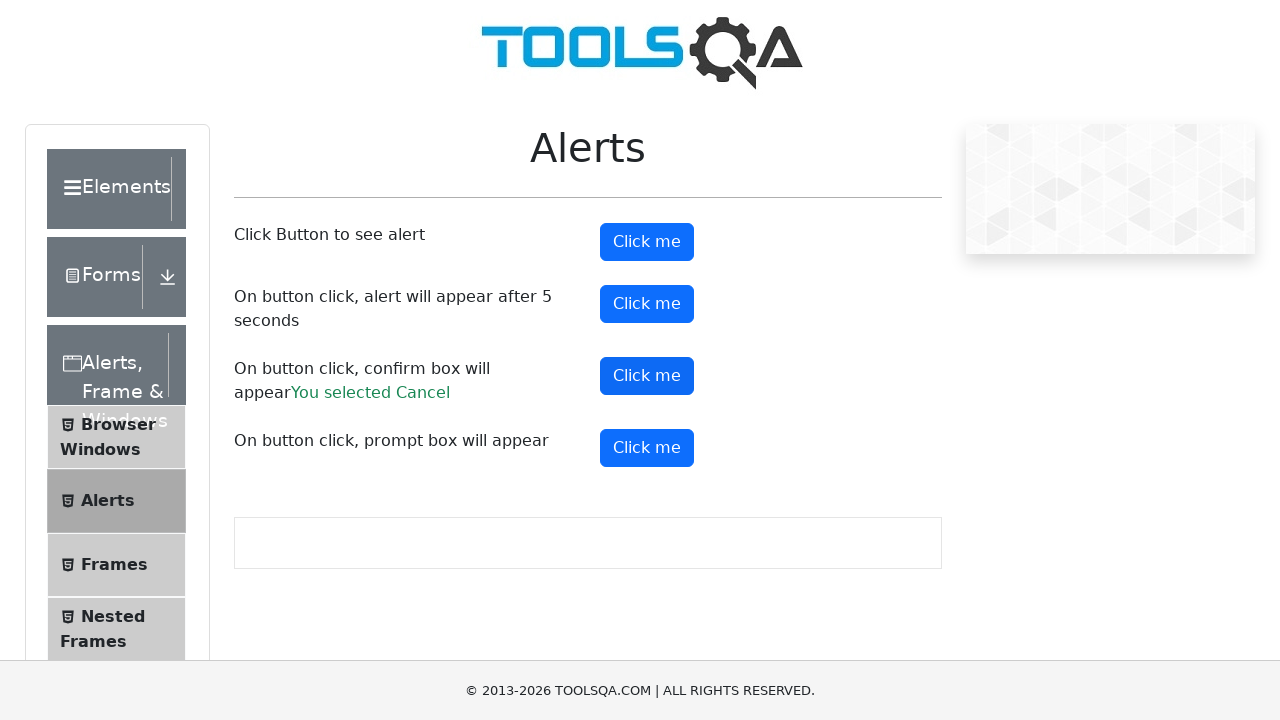

Set up dialog handler to dismiss alert
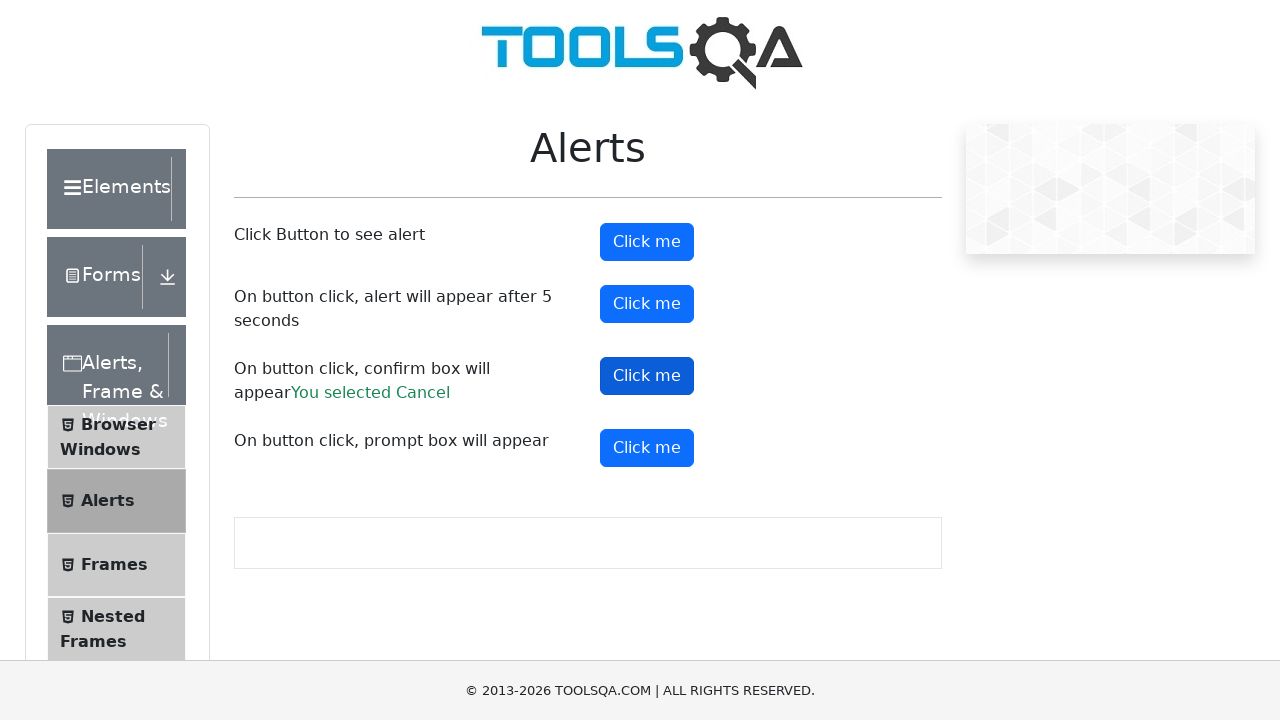

Waited for UI updates after dialog dismissal
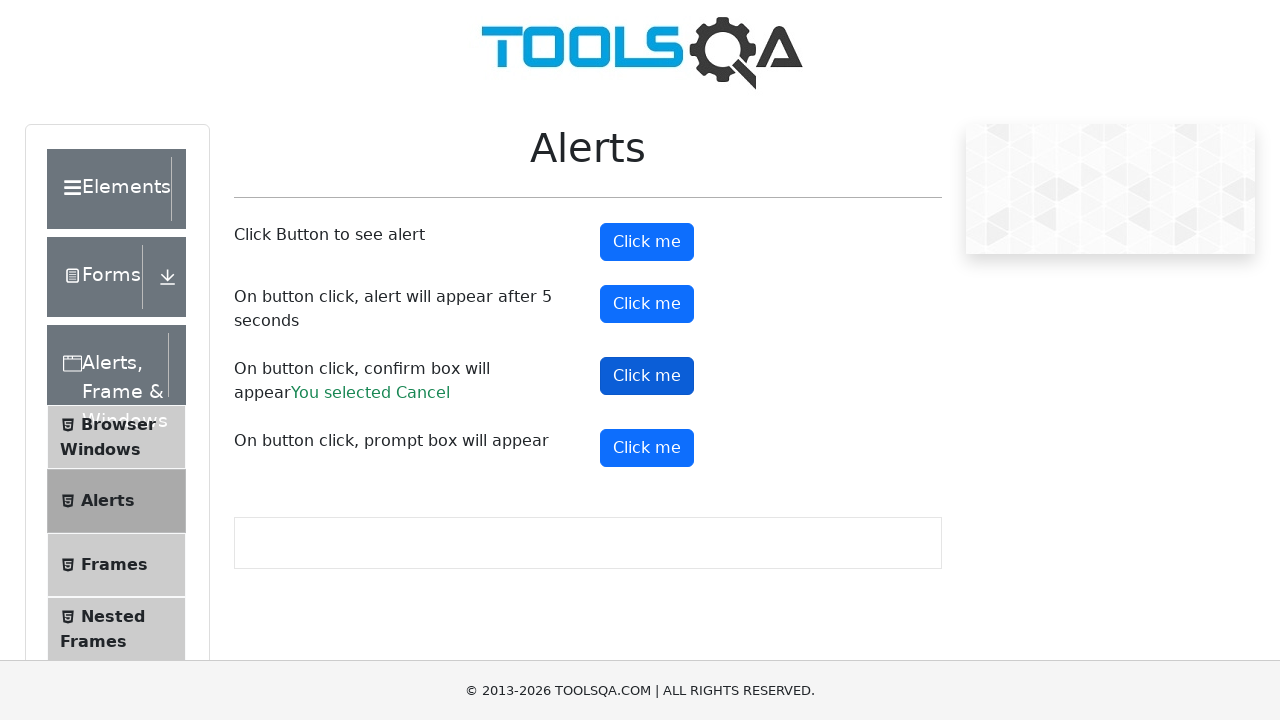

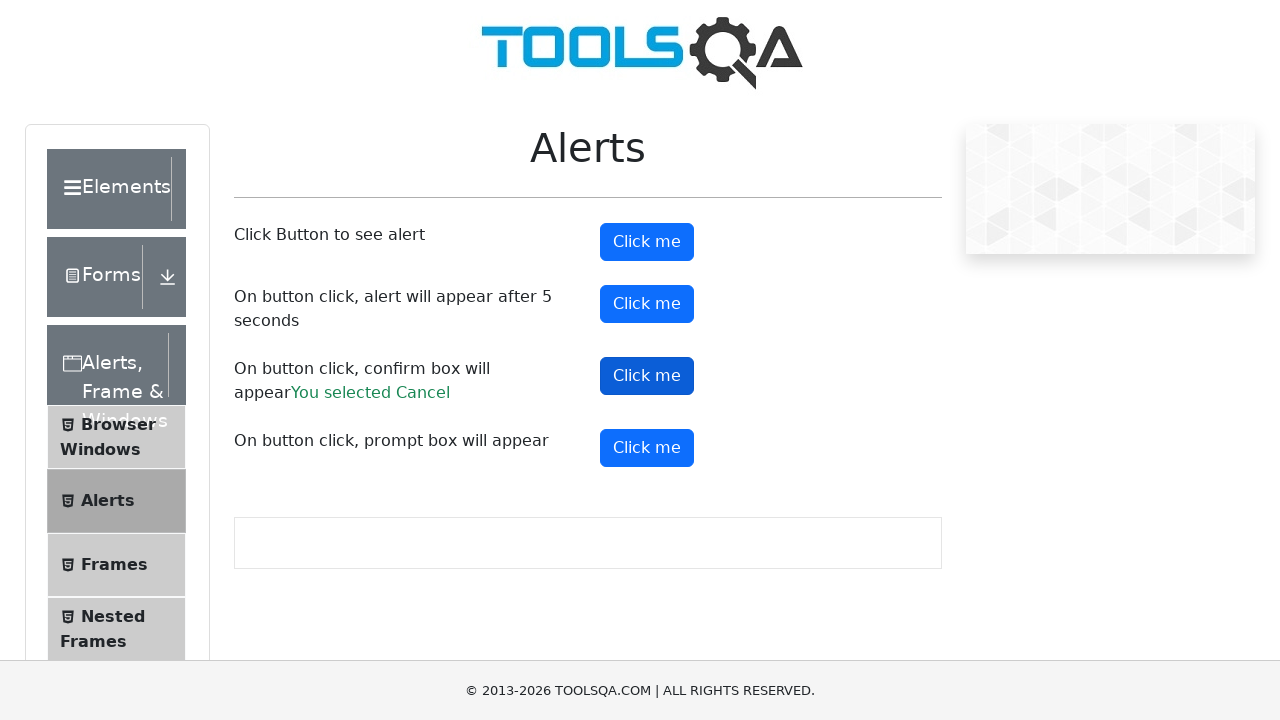